Tests dropdown selection functionality by selecting different options using various methods

Starting URL: https://the-internet.herokuapp.com/dropdown

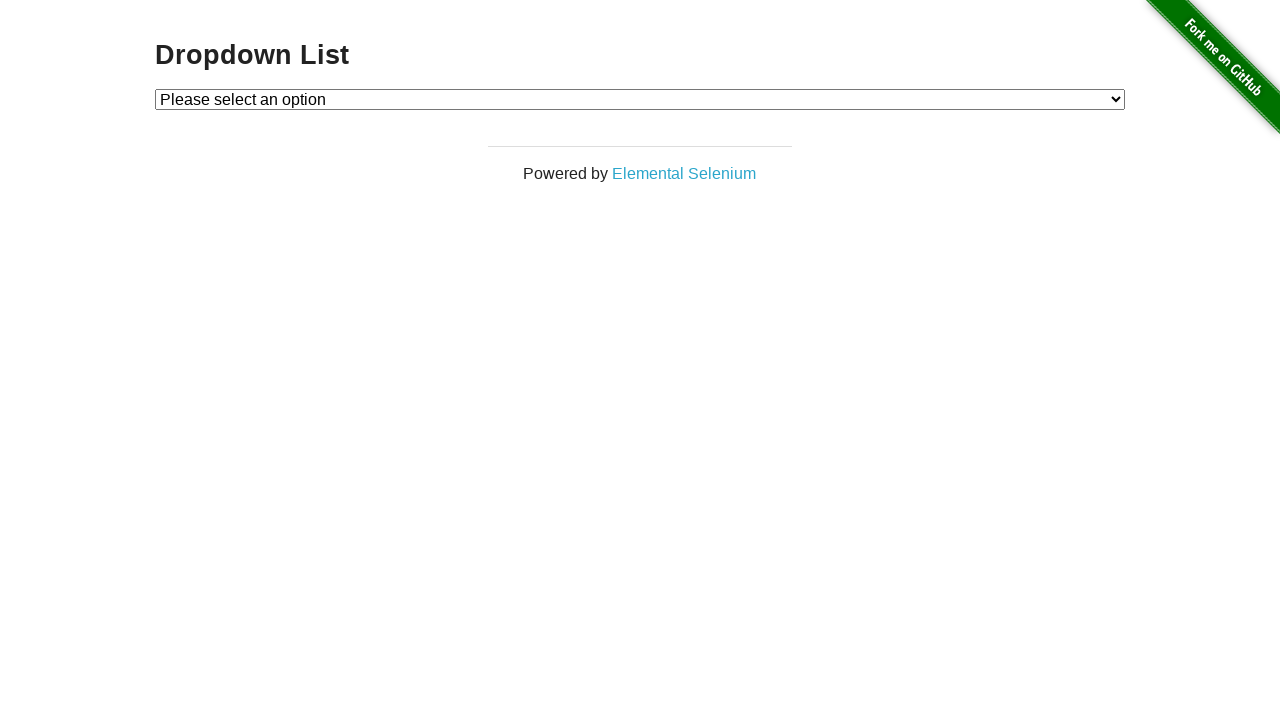

Located dropdown element
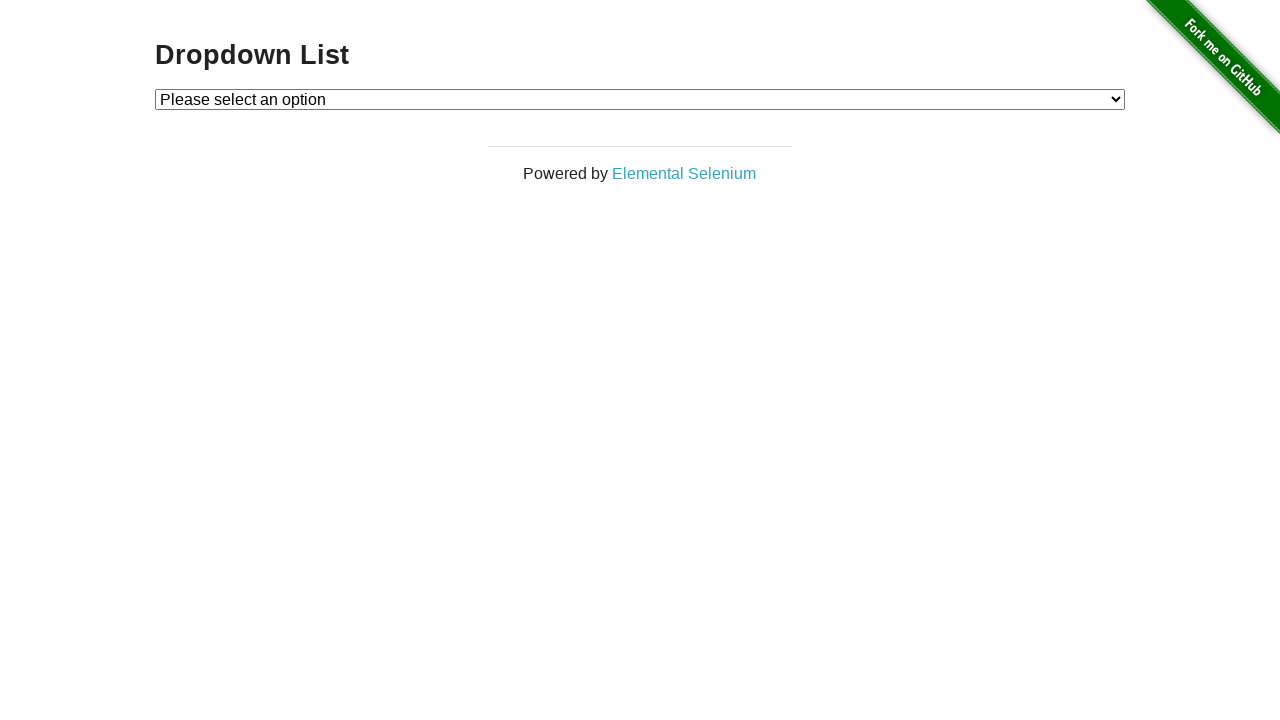

Selected dropdown option with value '1' on #dropdown
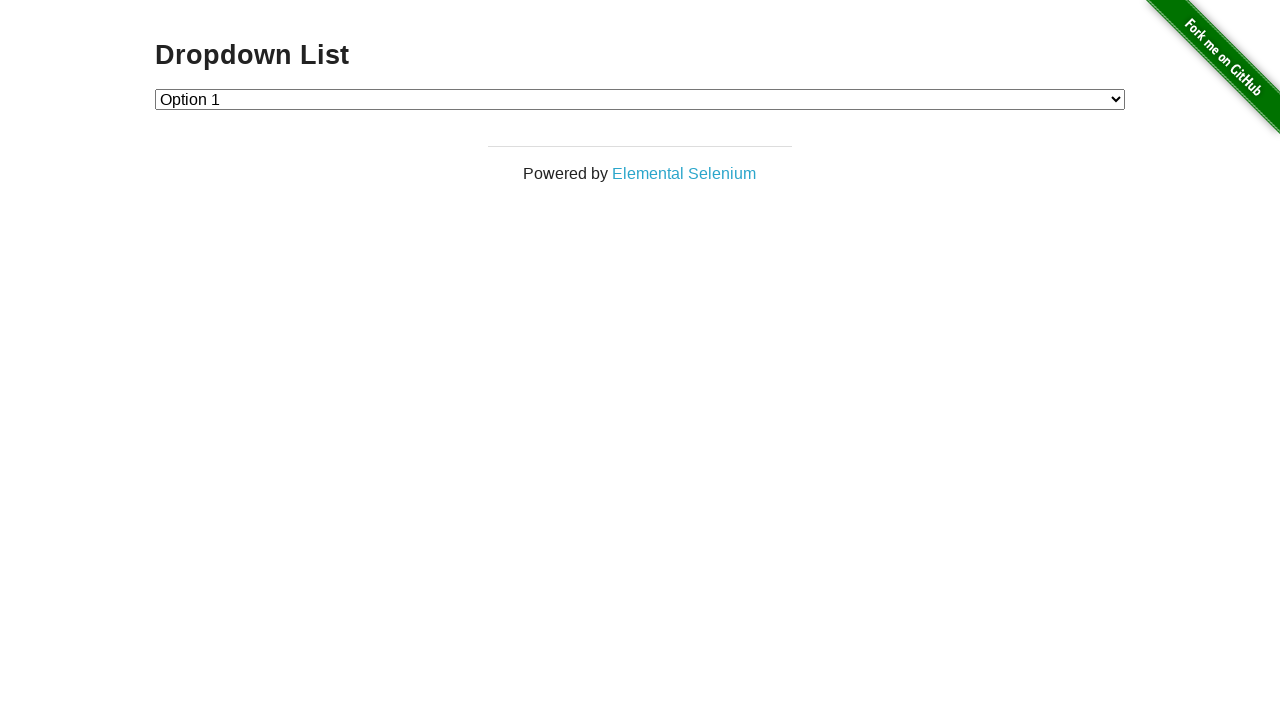

Selected dropdown option with value '2' on #dropdown
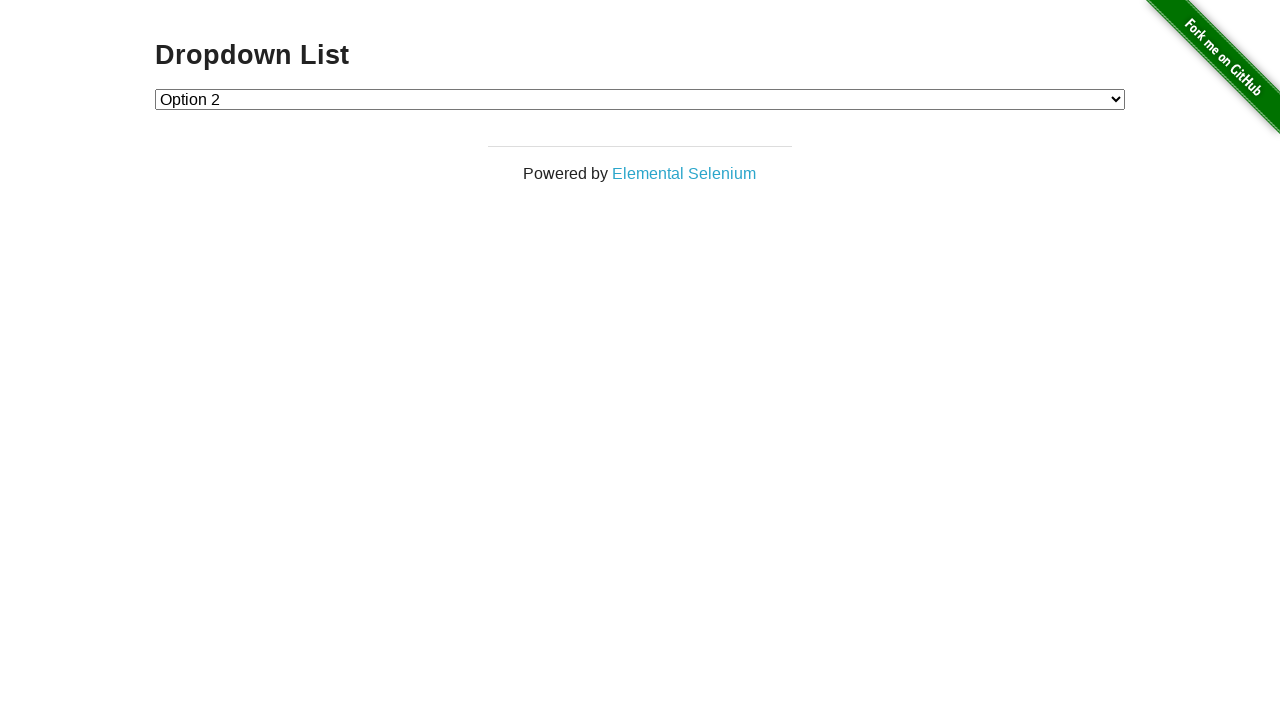

Selected dropdown option with label 'Option 1' on #dropdown
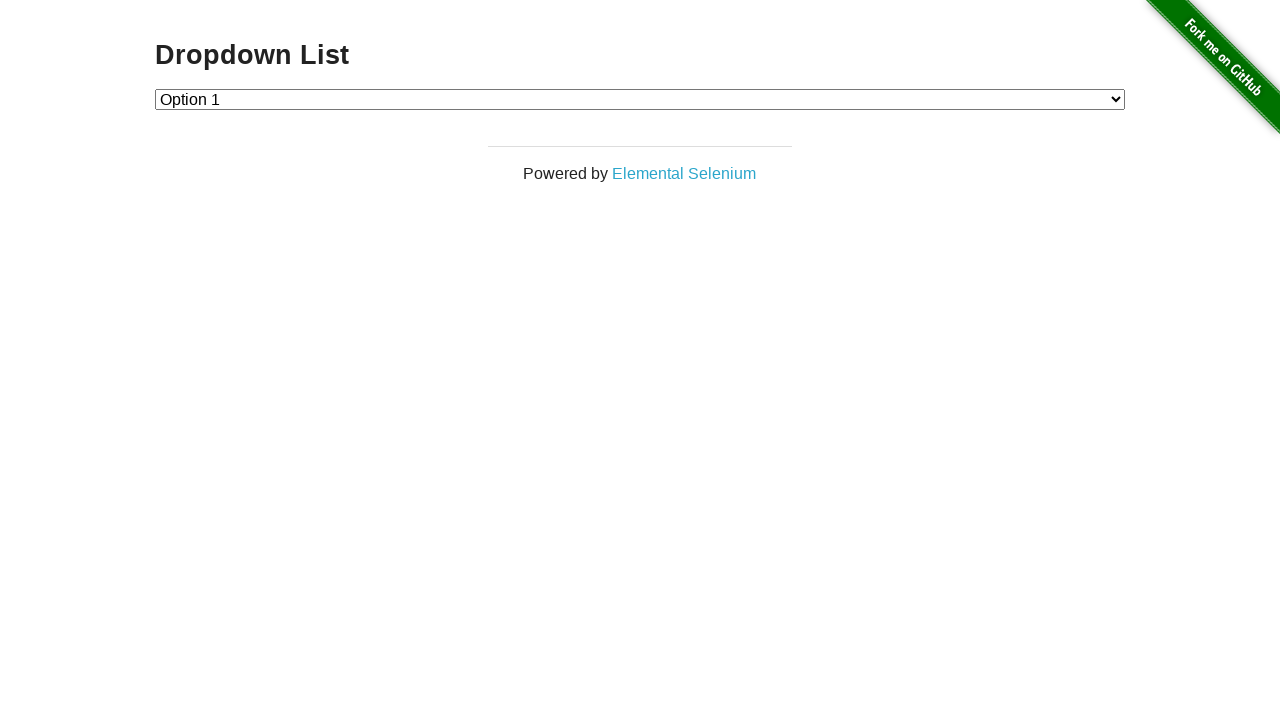

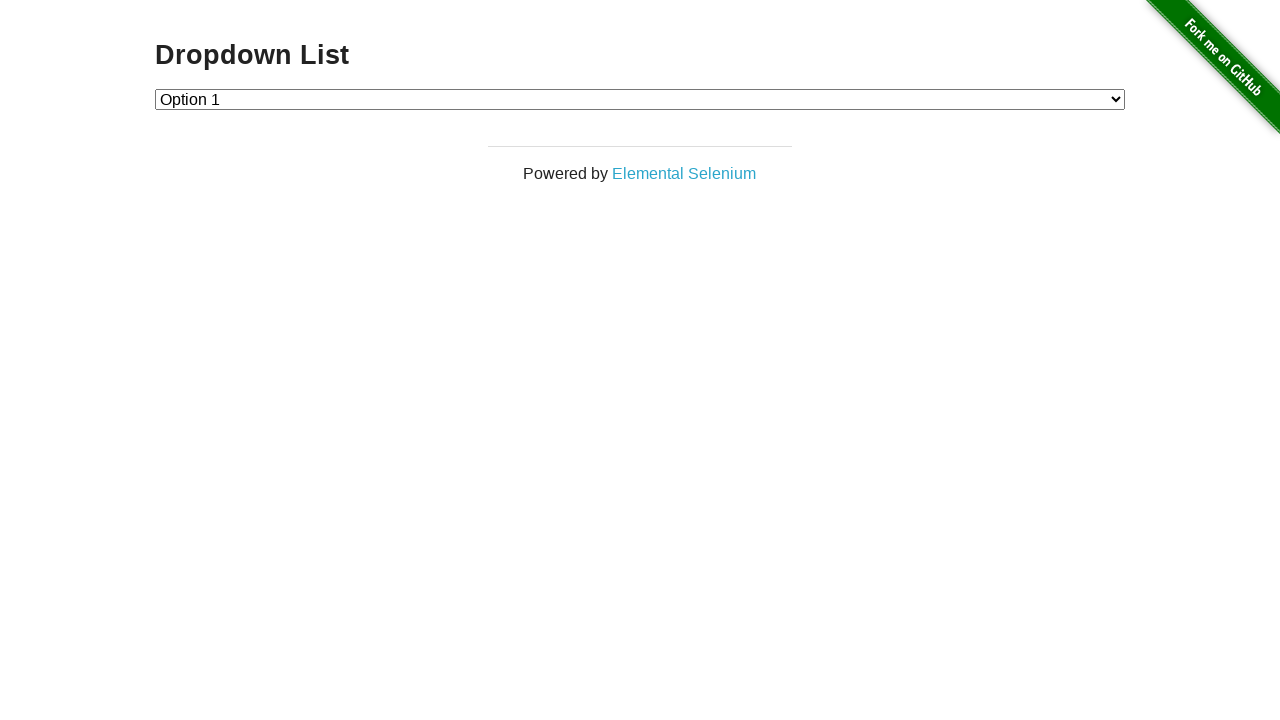